Tests clicking on the wishlist icon on the Bluestone jewelry website homepage

Starting URL: https://www.bluestone.com/

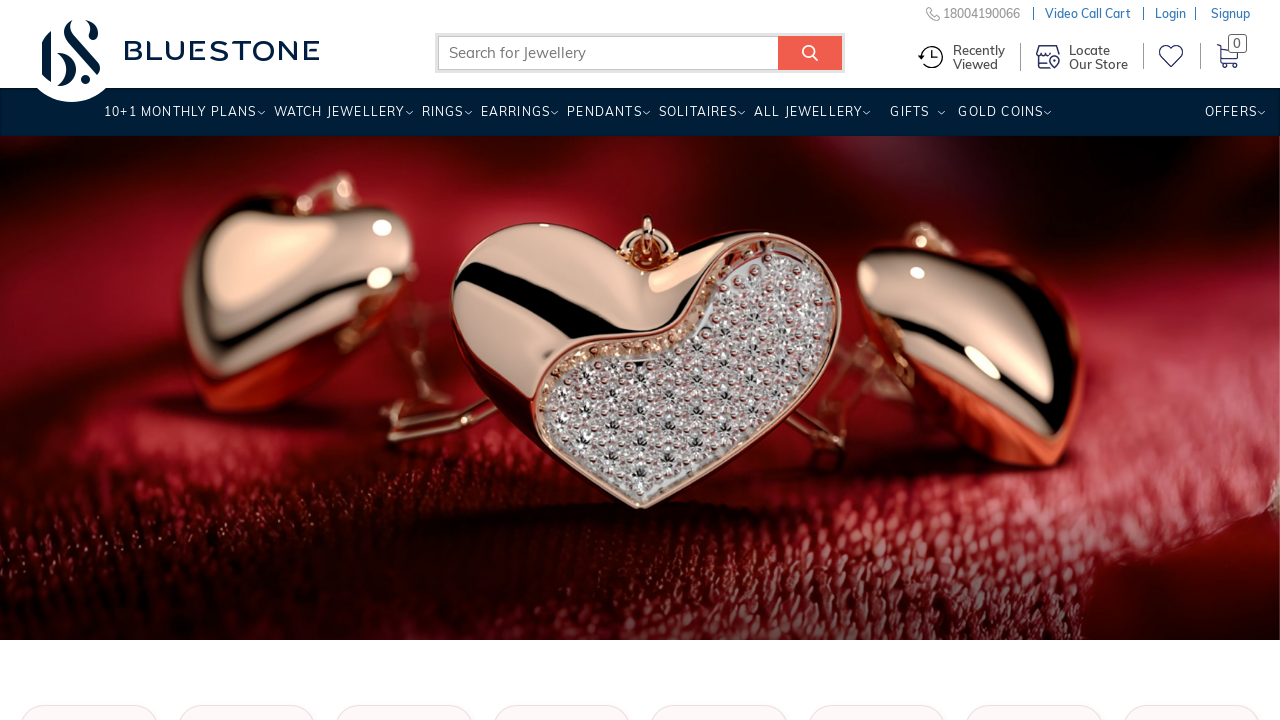

Navigated to Bluestone jewelry website homepage
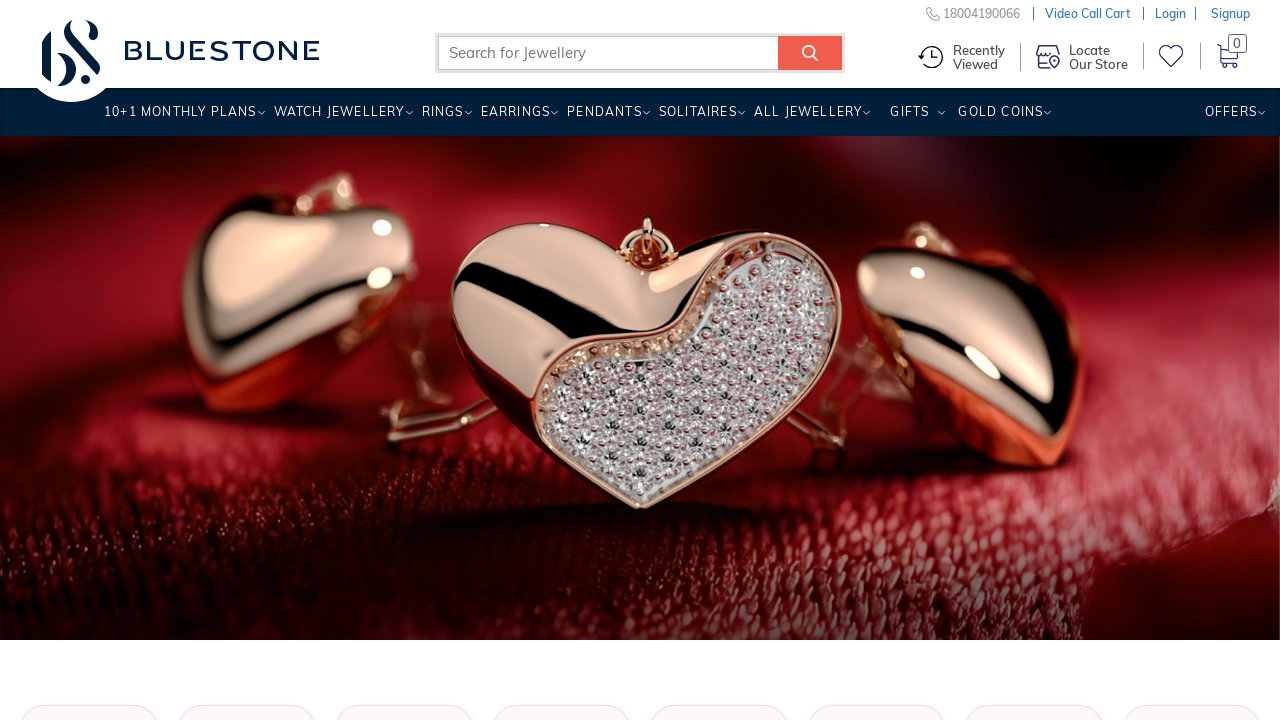

Wishlist icon loaded on the page
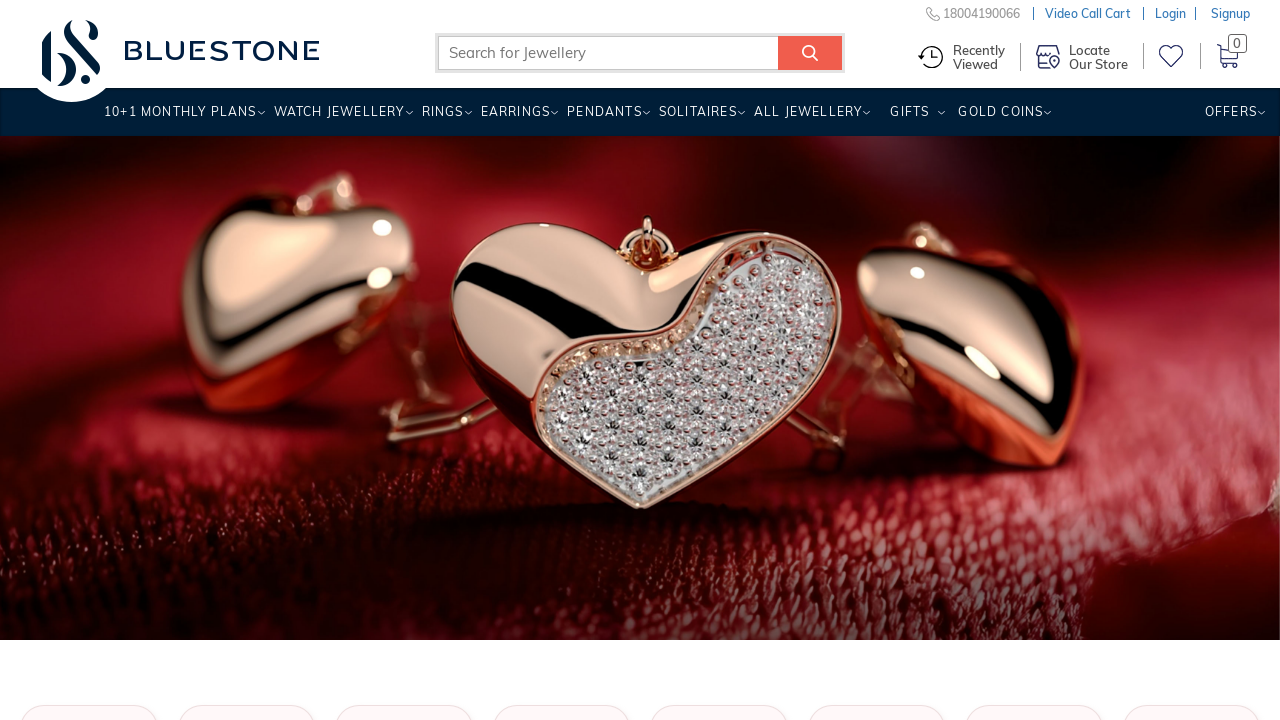

Clicked on the wishlist icon at (1172, 56) on .wishlist-icon
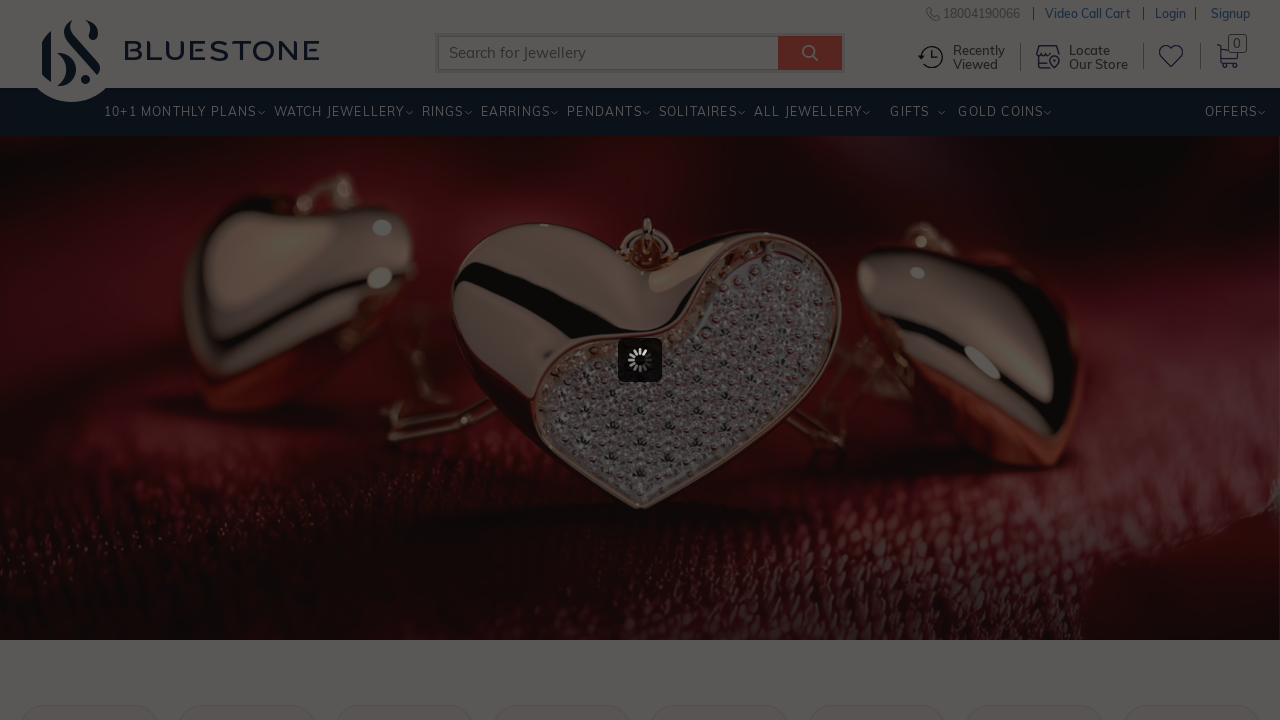

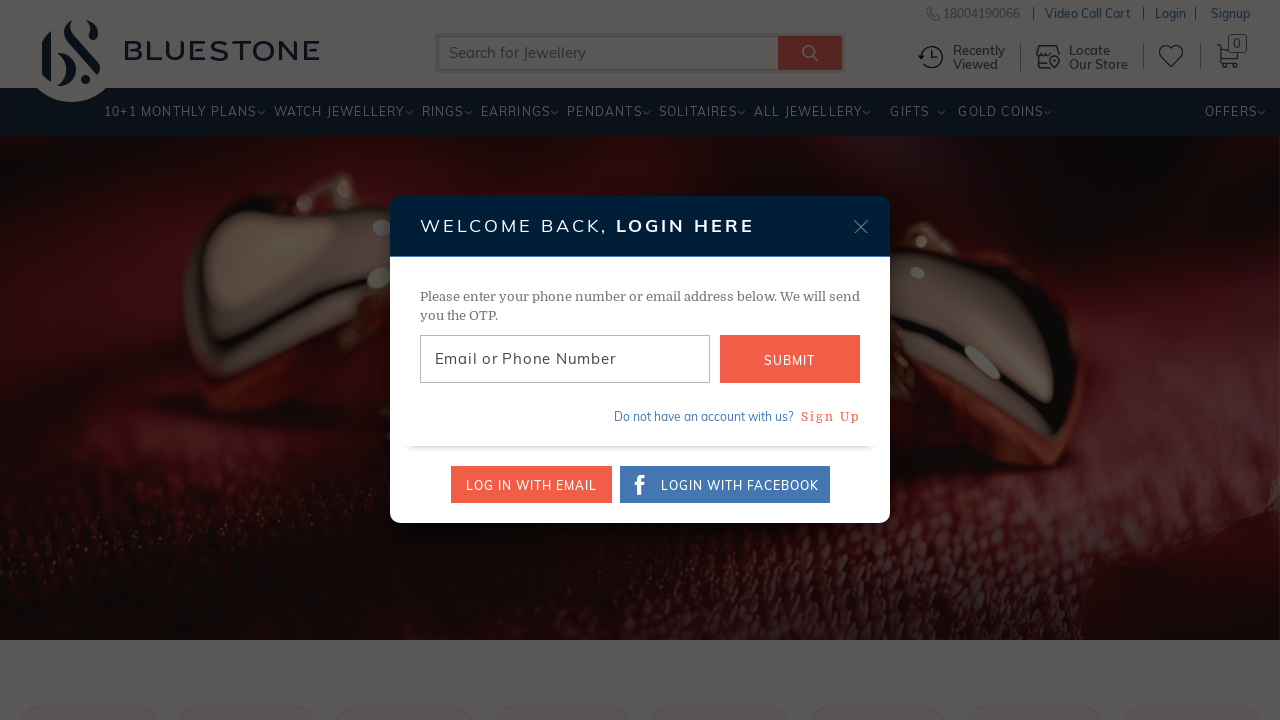